Tests JavaScript prompt popup functionality by clicking a button to trigger a JS prompt, then interacting with the alert dialog by entering text and accepting it.

Starting URL: https://the-internet.herokuapp.com/javascript_alerts

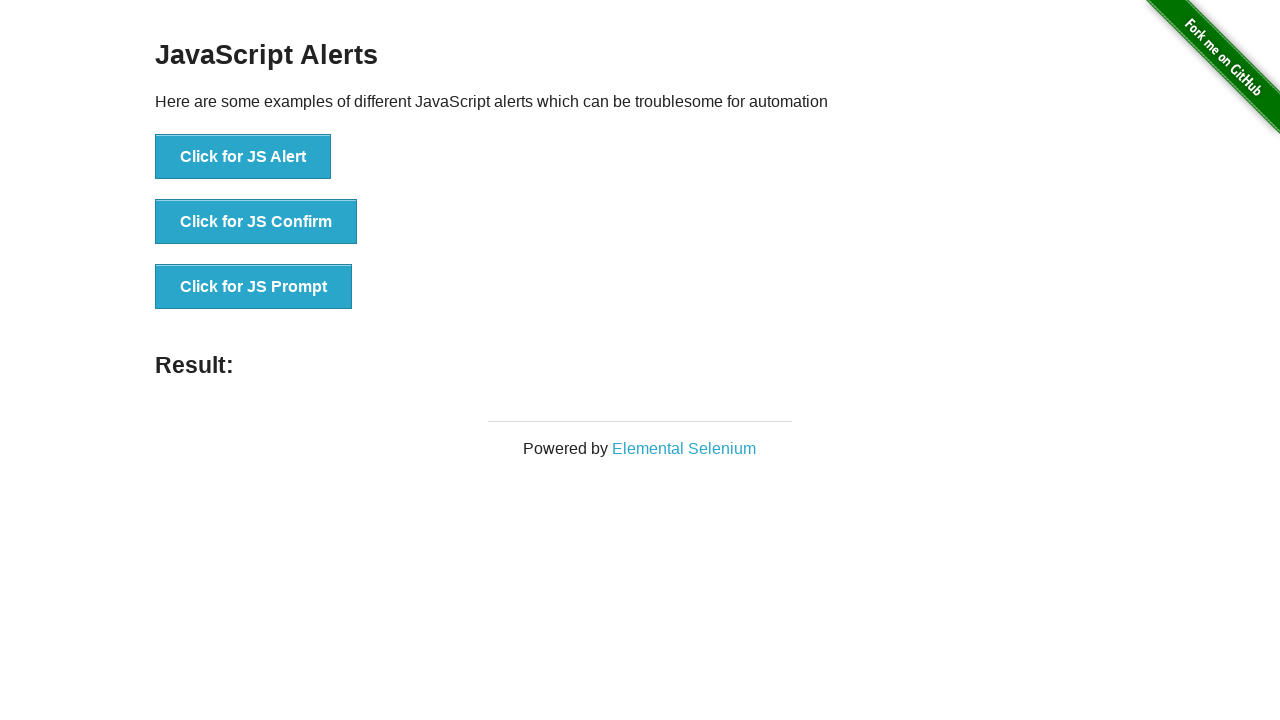

Clicked 'Click for JS Prompt' button to trigger JavaScript prompt dialog at (254, 287) on xpath=//button[text()='Click for JS Prompt']
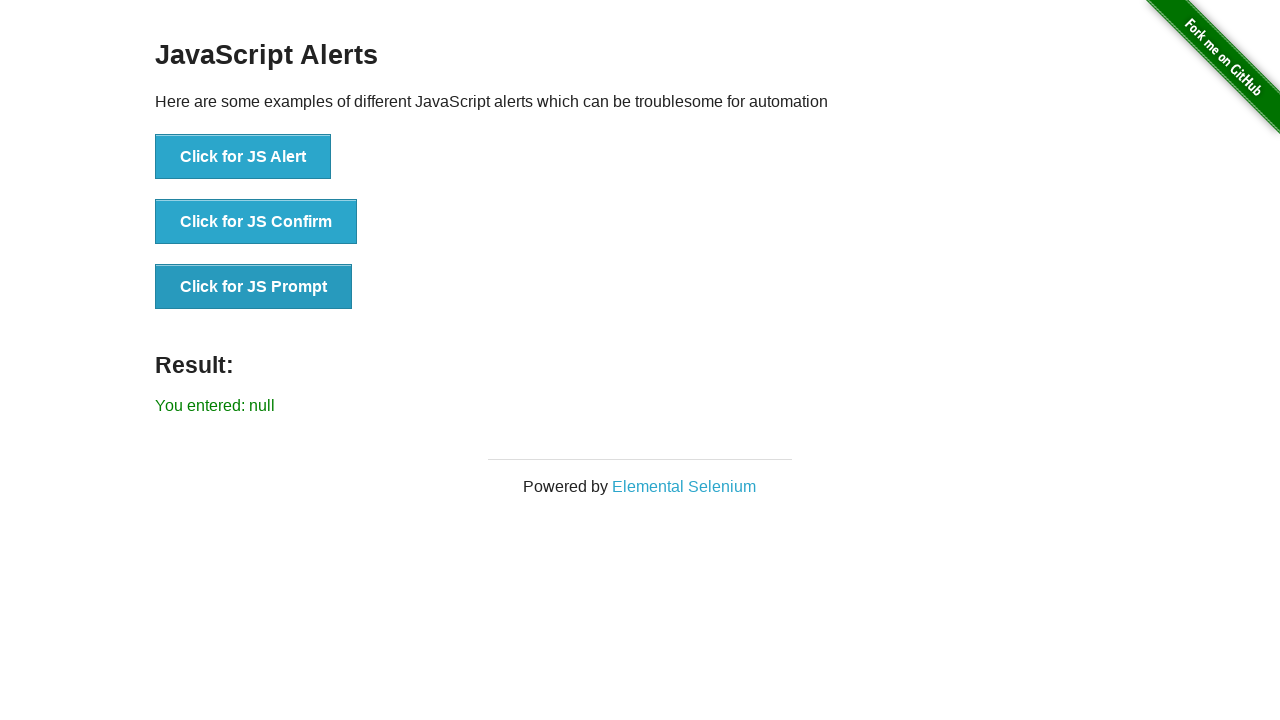

Registered dialog event handler to accept prompt with test response
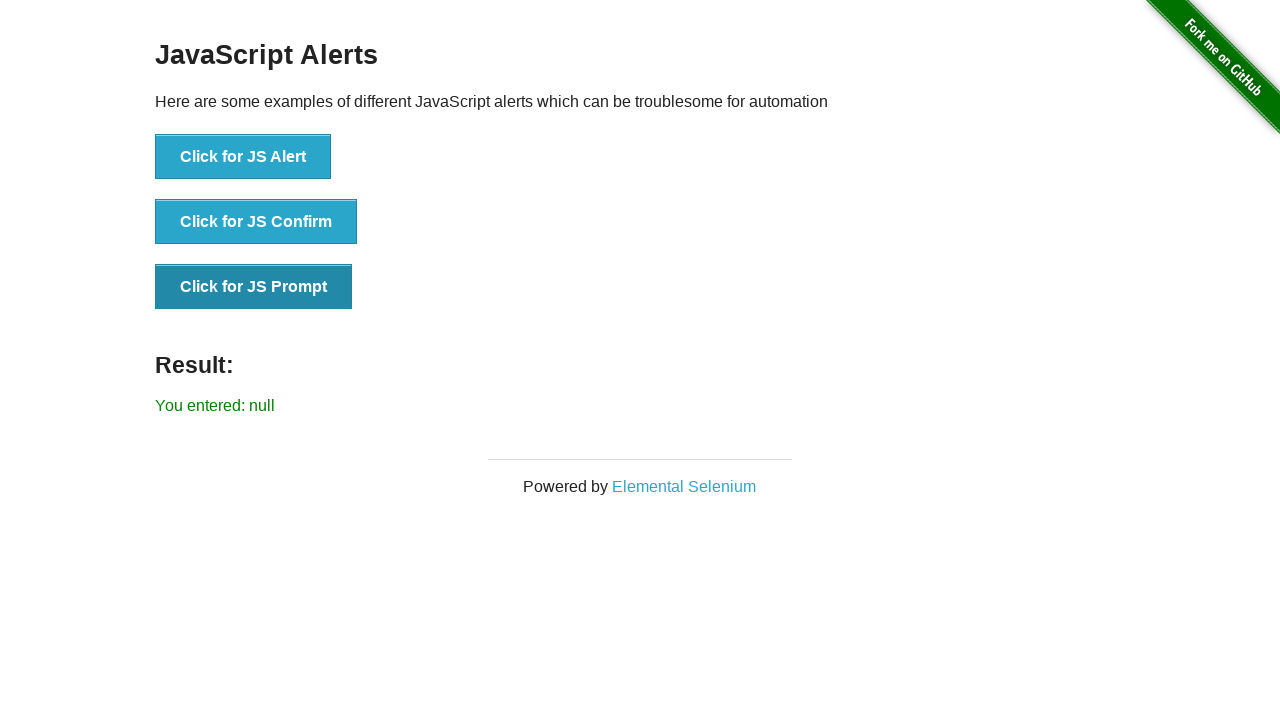

Clicked 'Click for JS Prompt' button again to trigger dialog with handler attached at (254, 287) on xpath=//button[text()='Click for JS Prompt']
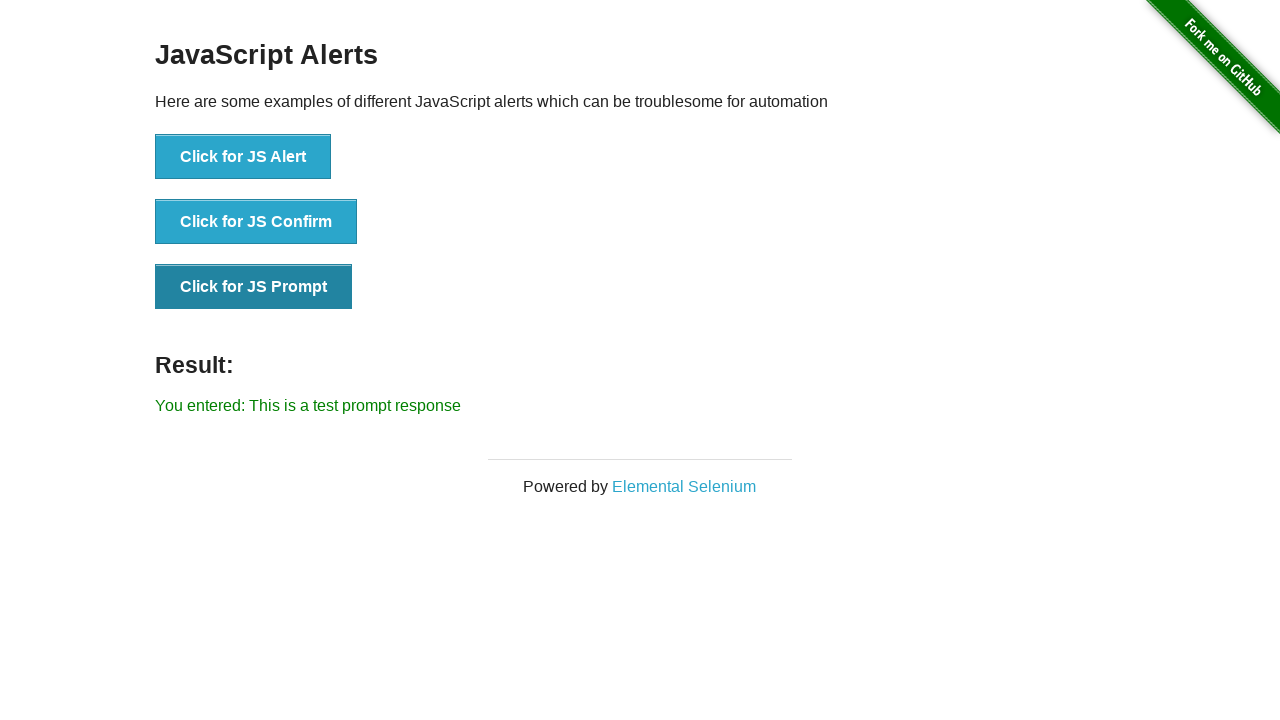

Waited for result element to appear after accepting prompt dialog
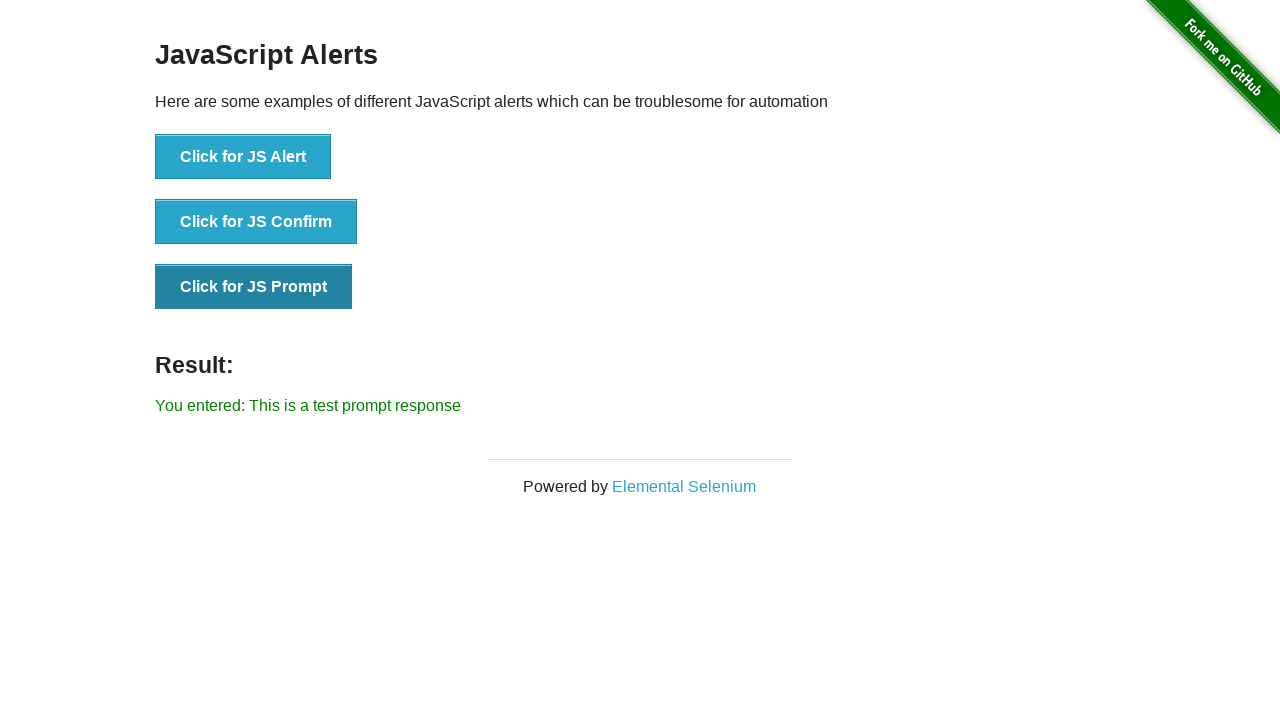

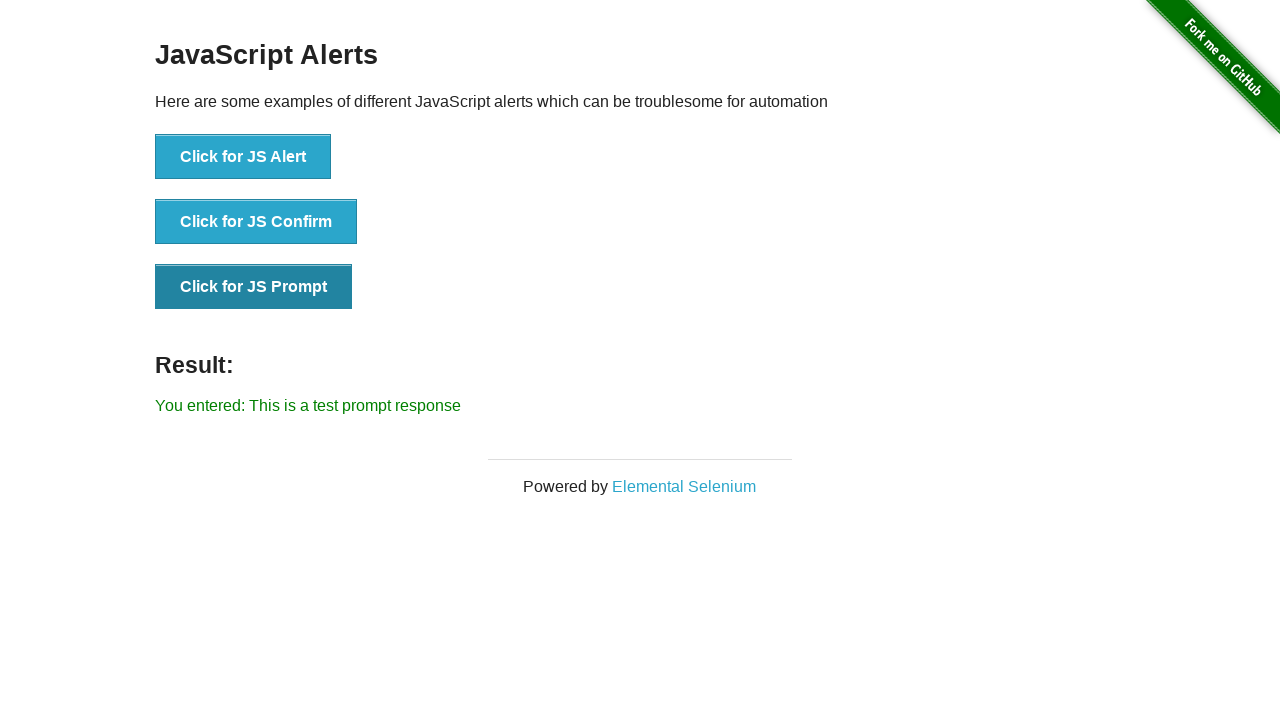